Tests displaying jQuery Growl notifications on a page by injecting jQuery and jQuery Growl library via JavaScript, then triggering various notification messages (plain, error, notice, warning).

Starting URL: http://the-internet.herokuapp.com

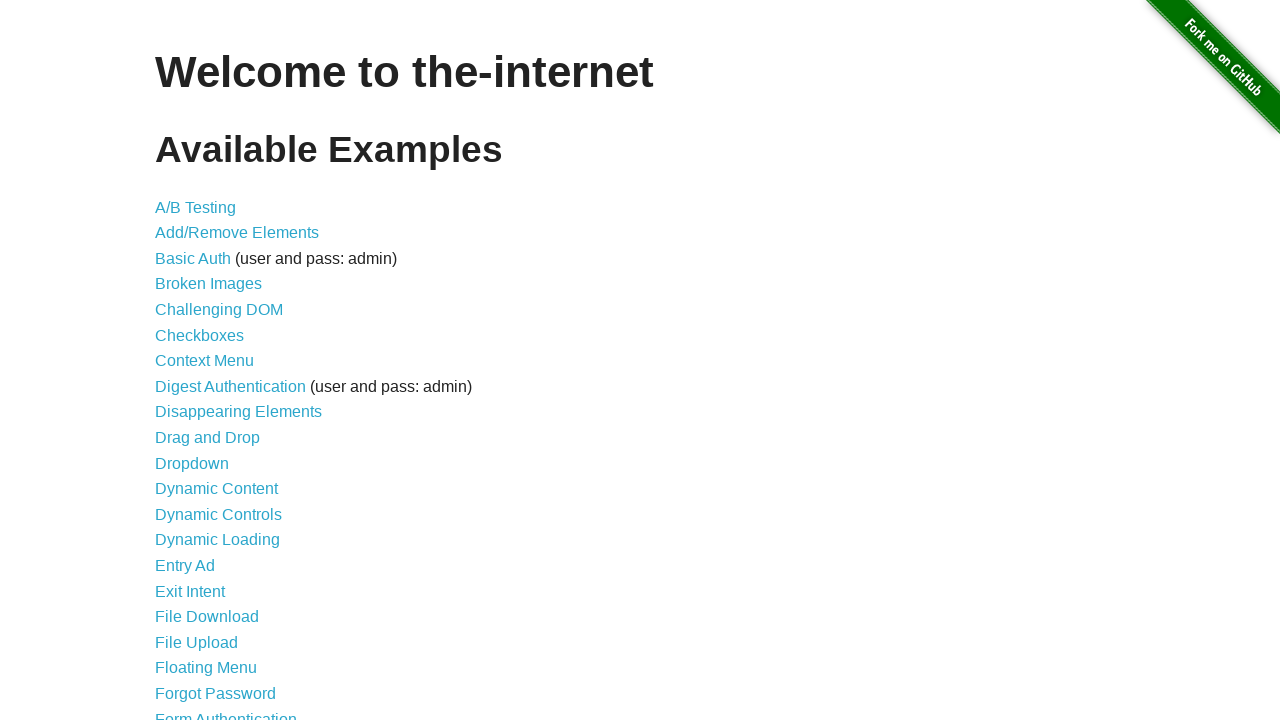

Navigated to the-internet.herokuapp.com
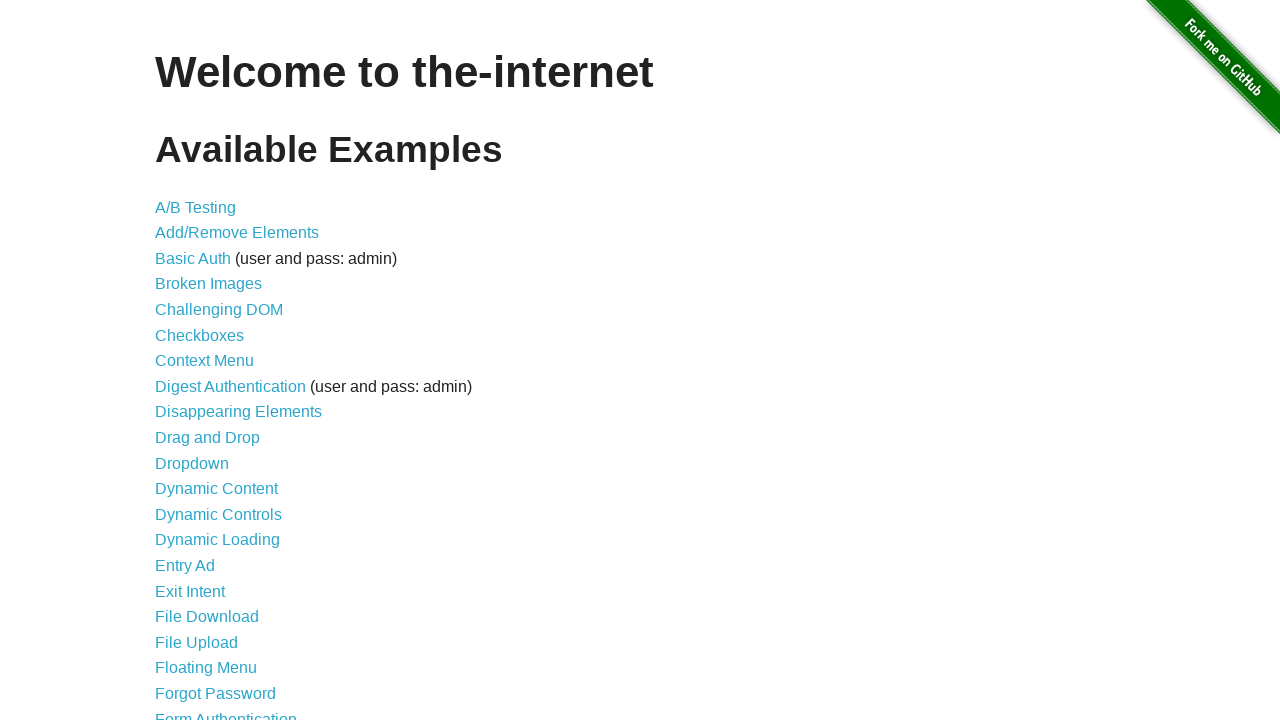

Injected jQuery library into the page
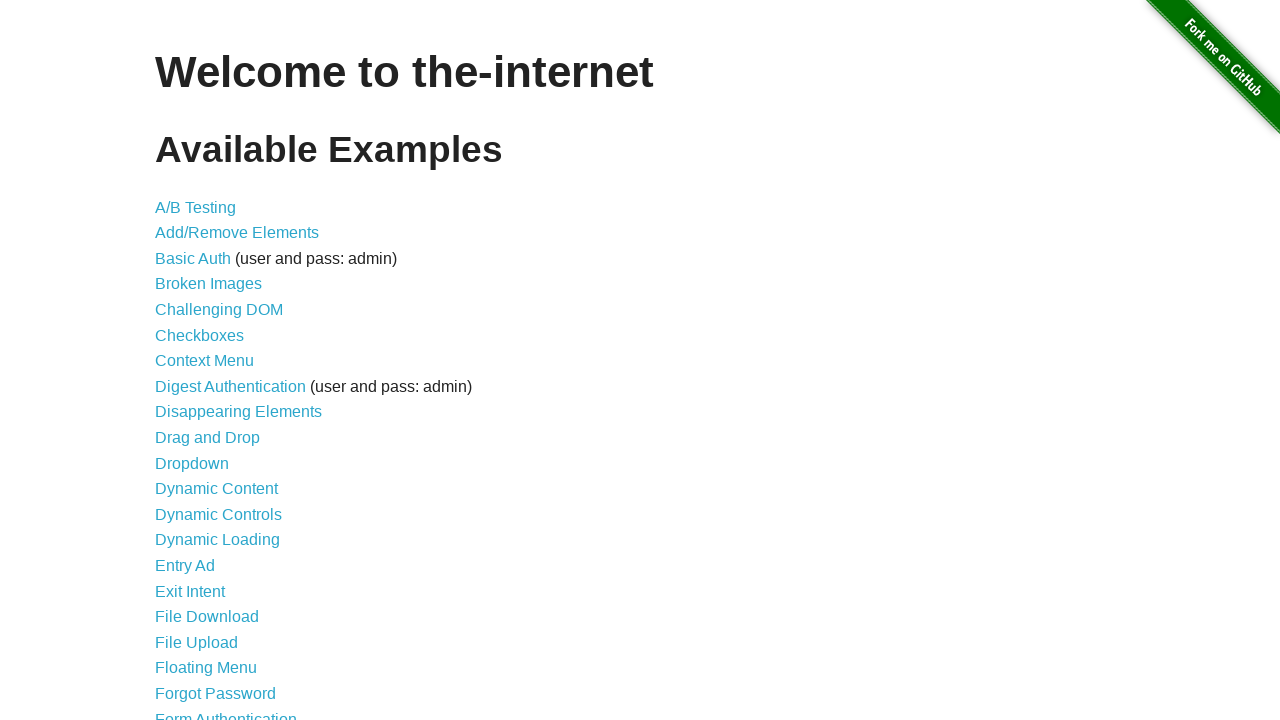

jQuery library loaded successfully
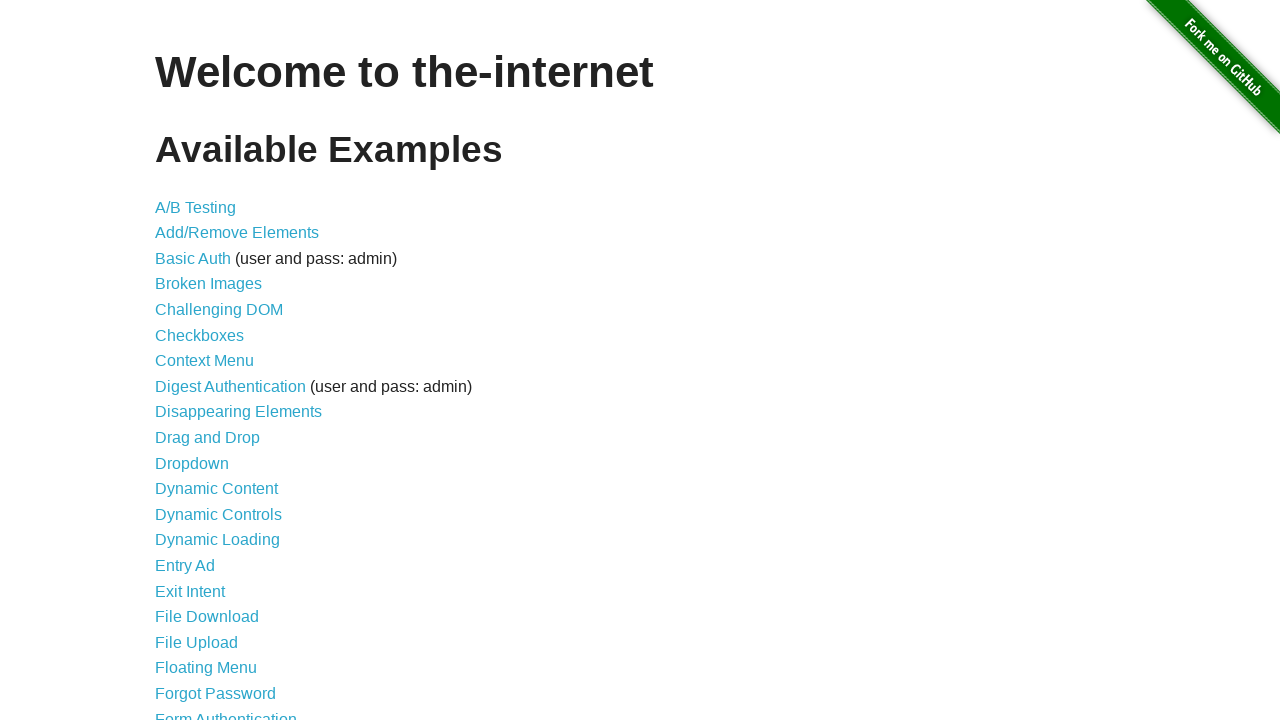

Injected jQuery Growl library into the page
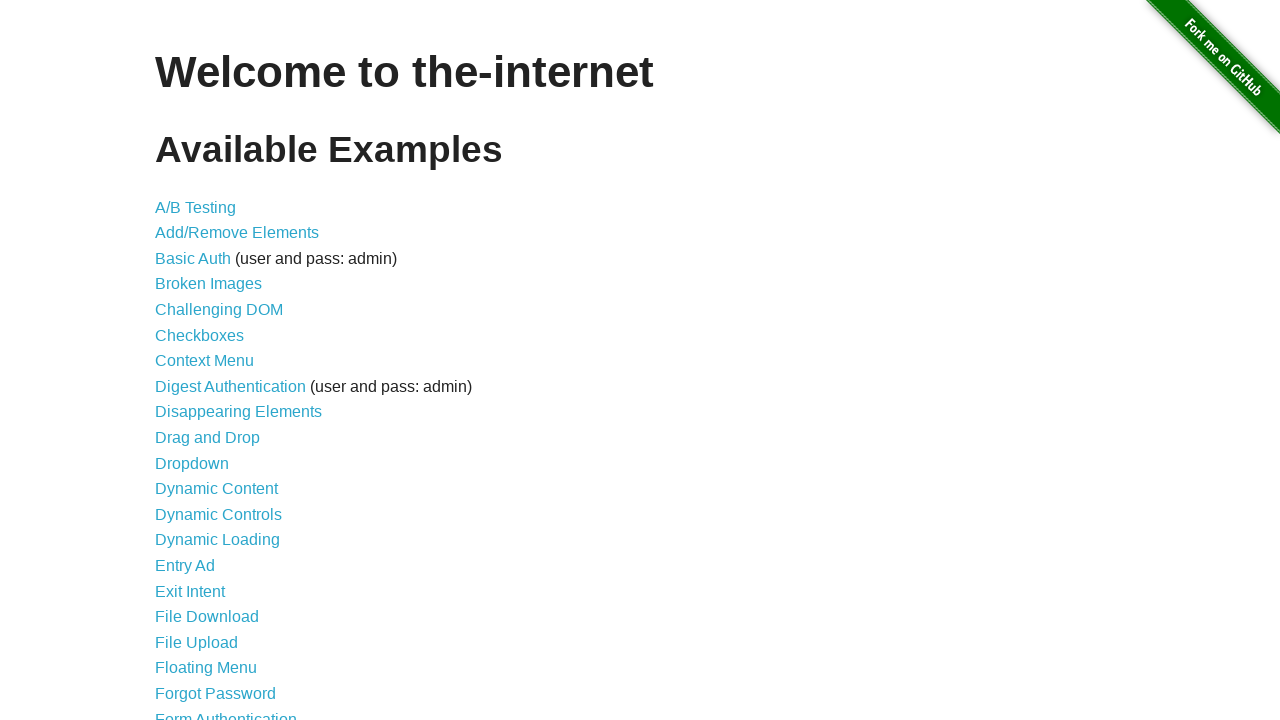

Added jQuery Growl CSS stylesheet to the page
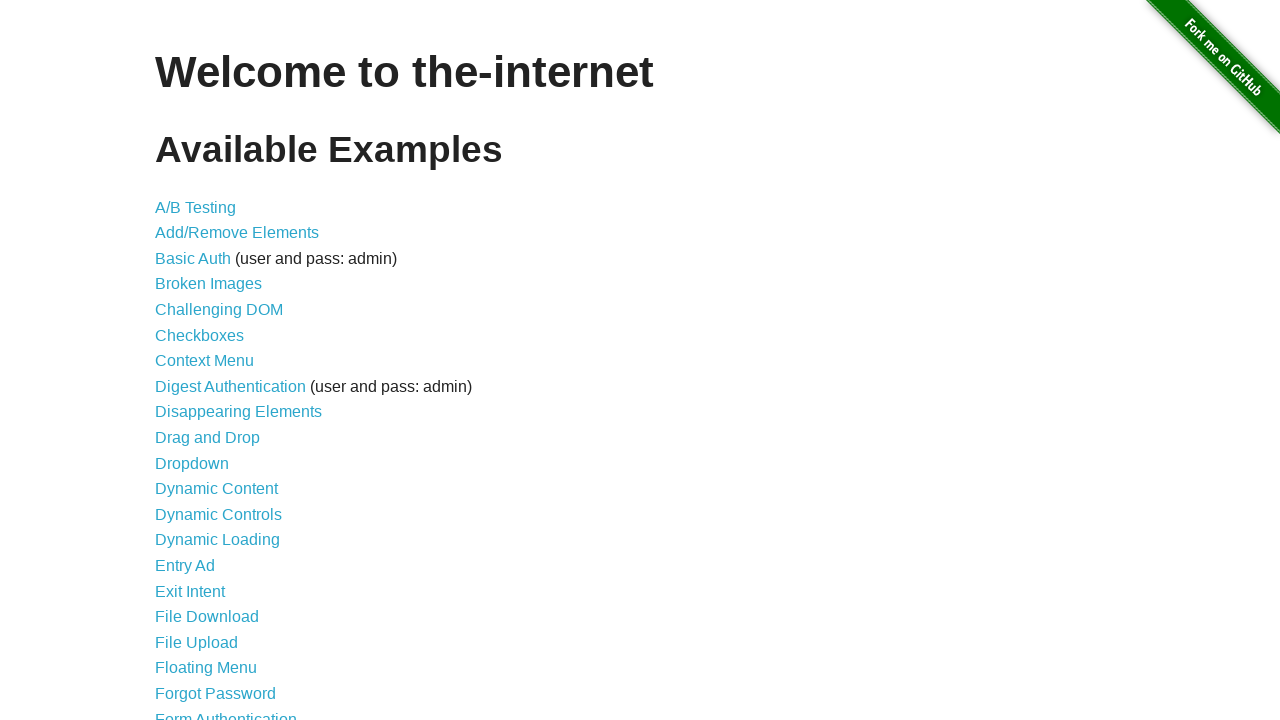

jQuery Growl library loaded and available
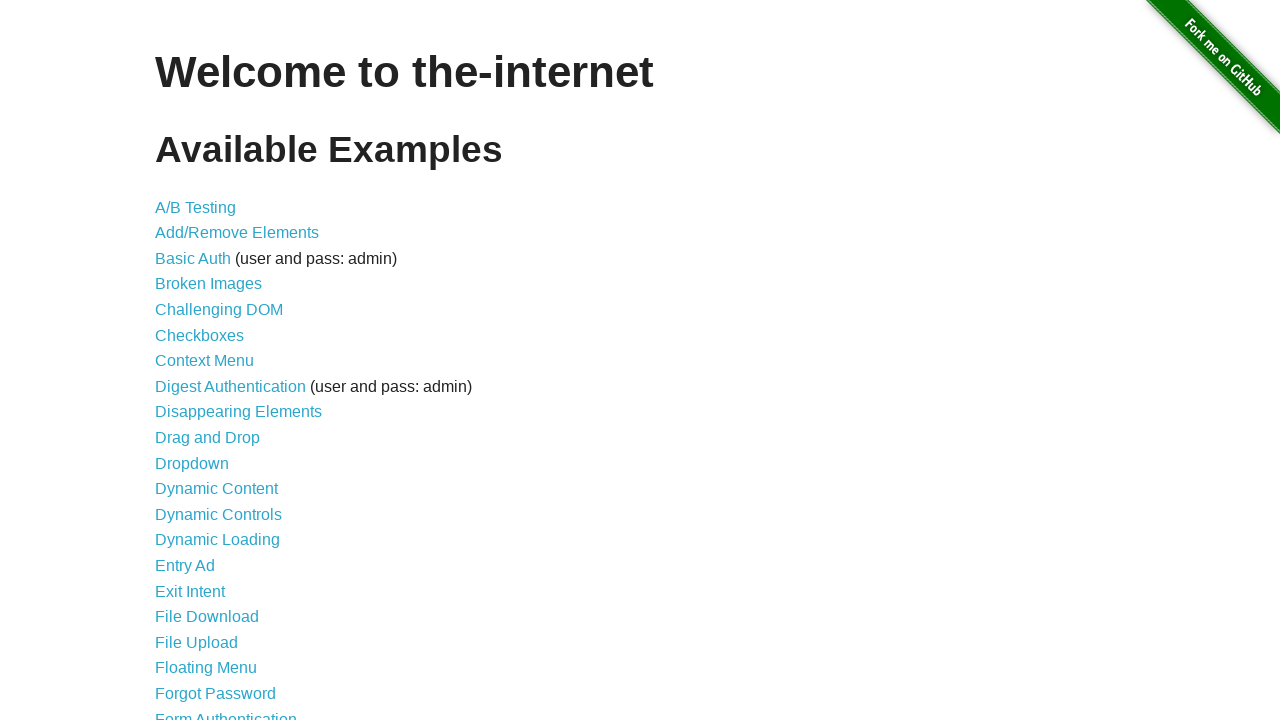

Triggered plain jQuery Growl notification with title 'GET' and message '/'
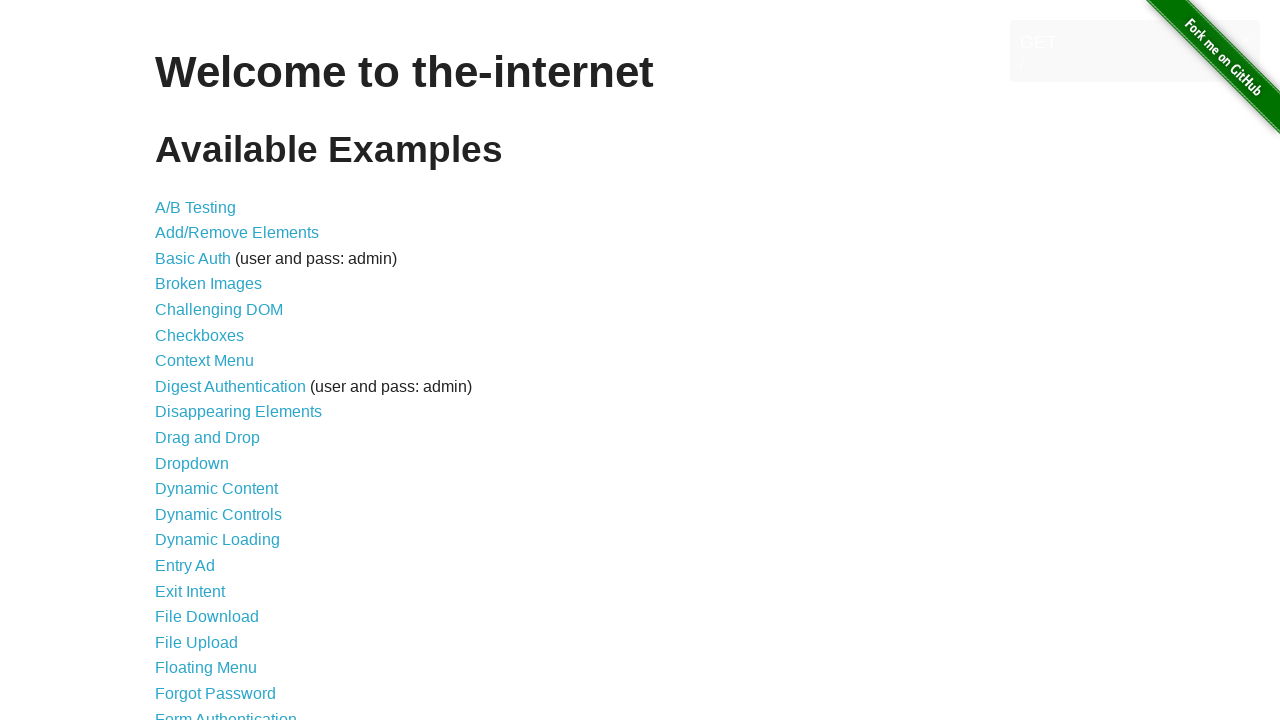

Triggered error notification with title 'ERROR'
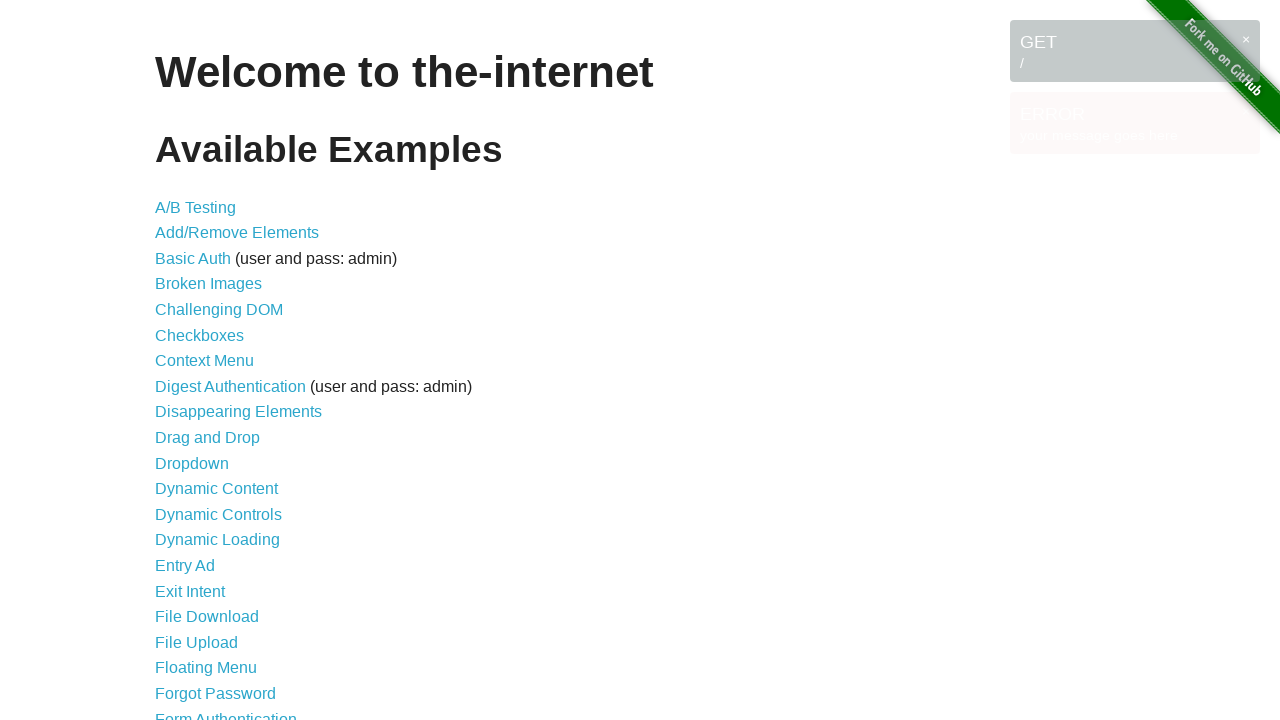

Triggered notice notification with title 'Notice'
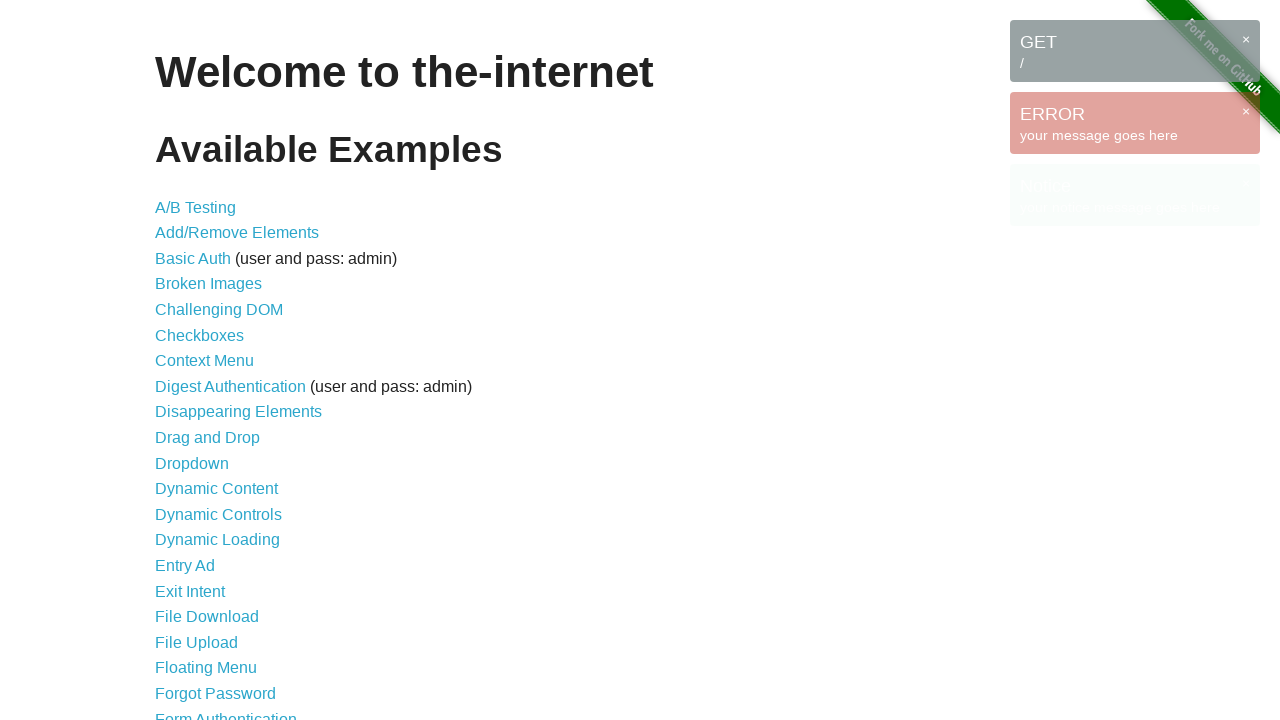

Triggered warning notification with title 'Warning!'
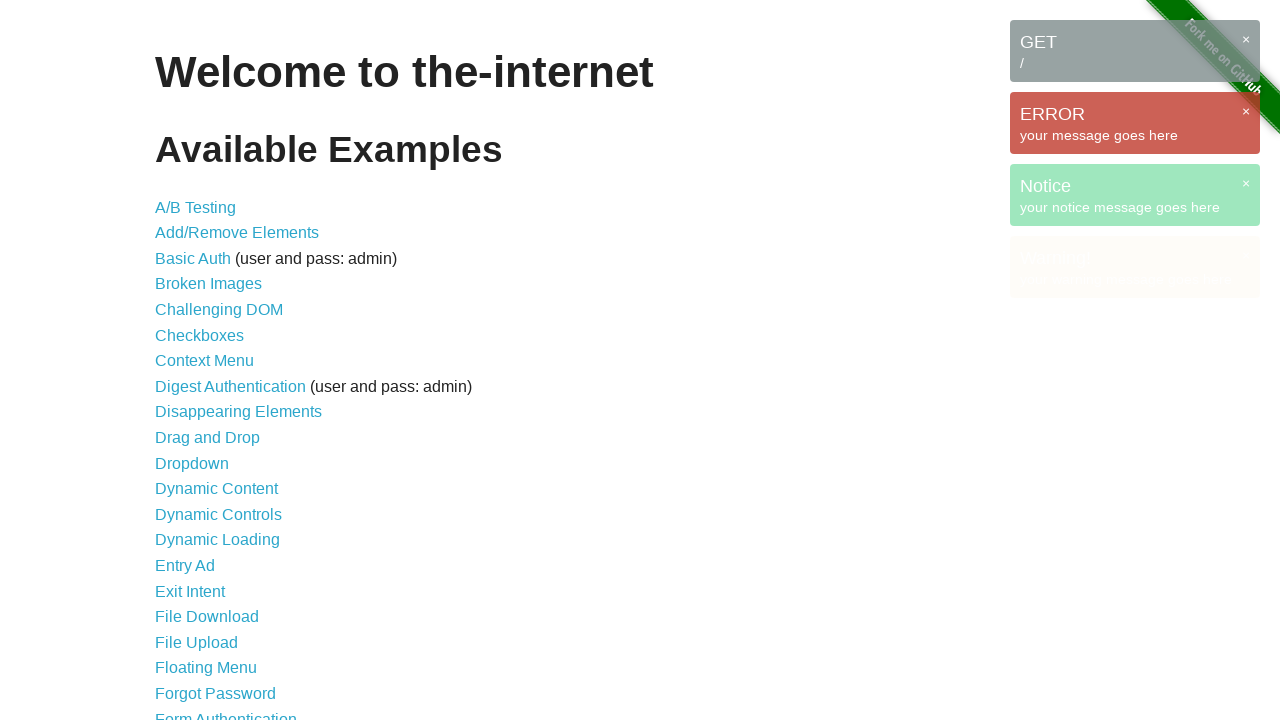

All jQuery Growl notifications are now visible on the page
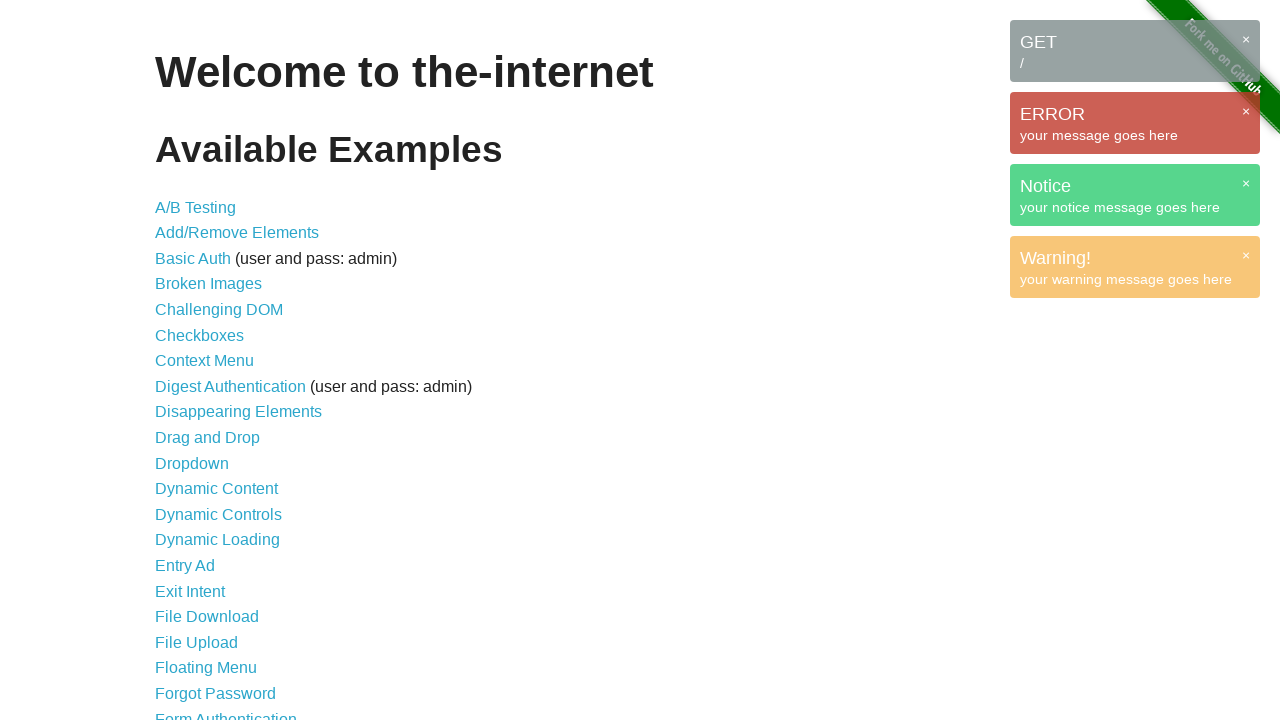

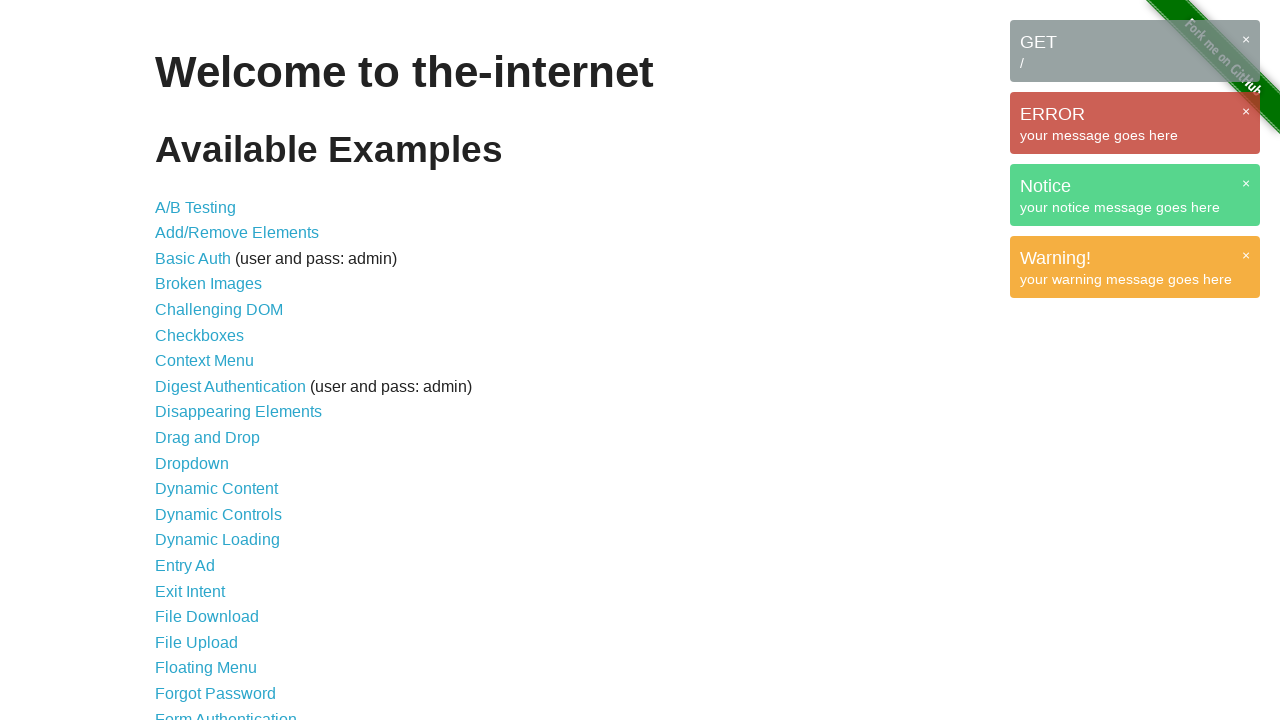